Tests the sorting functionality of a web table by clicking the "Veg/fruit name" column header, extracting the sorted values, and verifying they match Python's sort order

Starting URL: https://rahulshettyacademy.com/seleniumPractise/#/

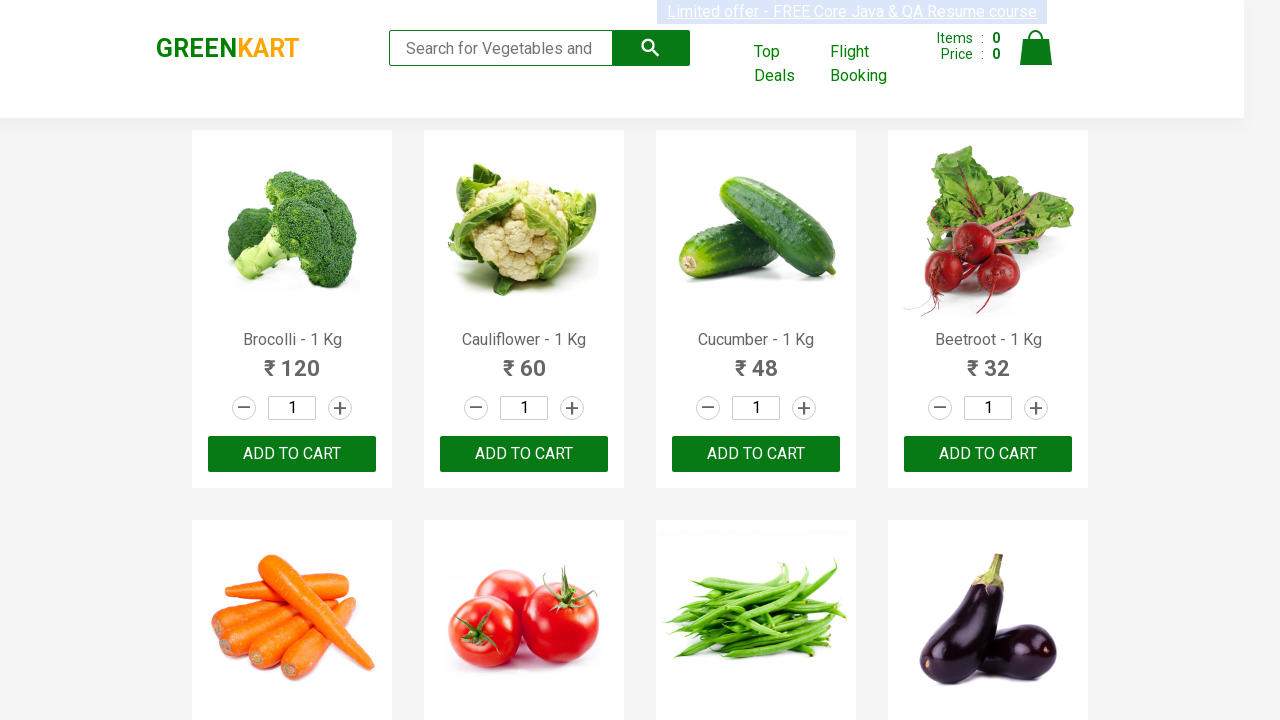

Clicked 'Top Deals' link to open new window at (787, 64) on xpath=//a[text()='Top Deals']
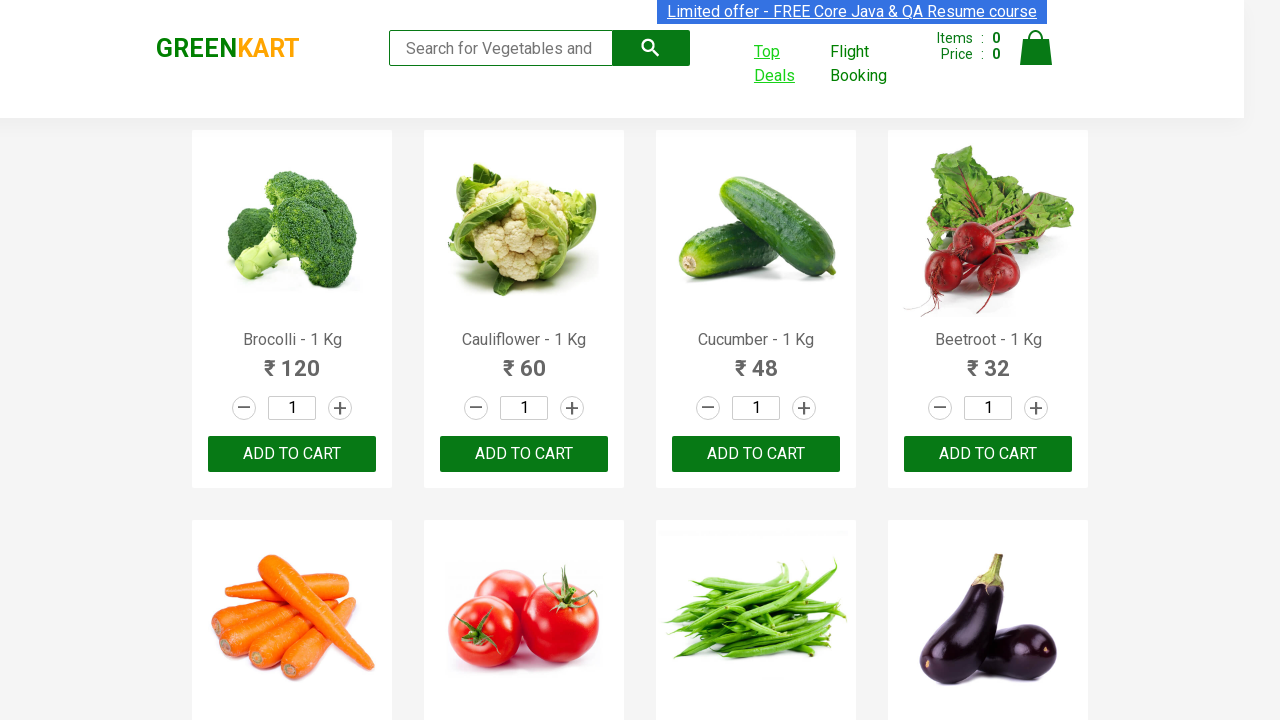

New window opened and page loaded
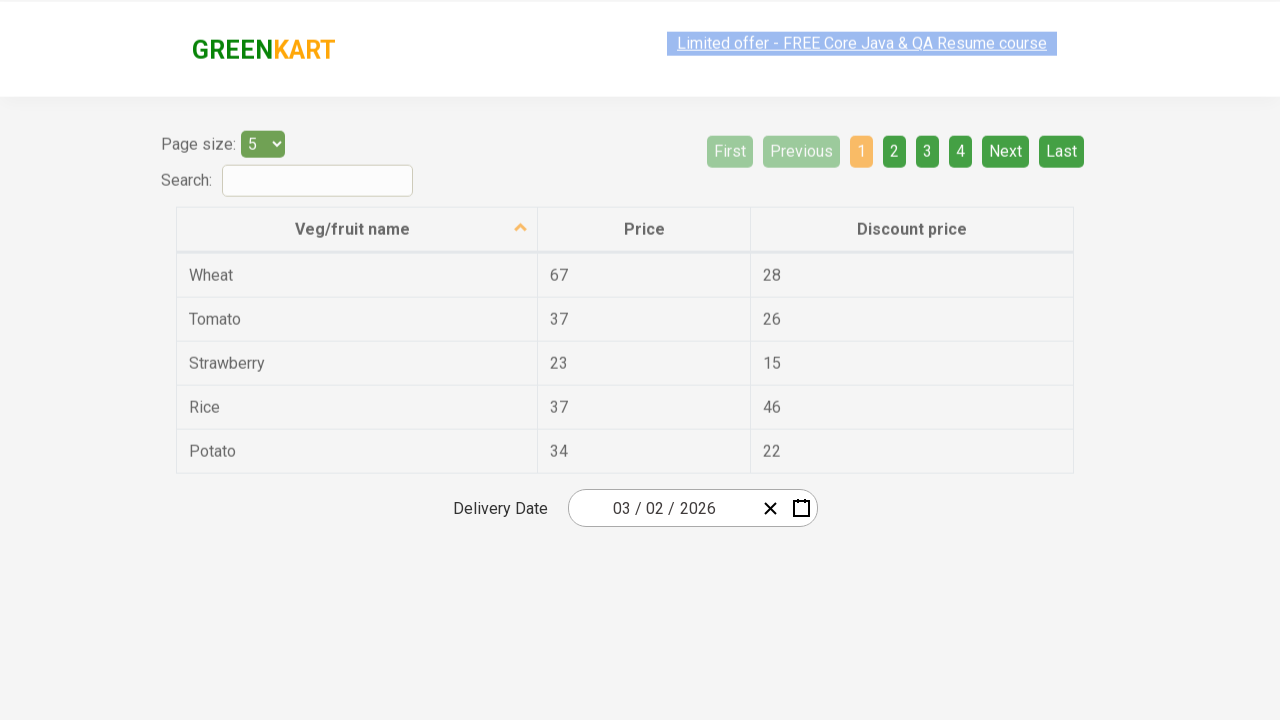

Clicked 'Veg/fruit name' column header to sort at (353, 212) on xpath=//span[text()='Veg/fruit name']
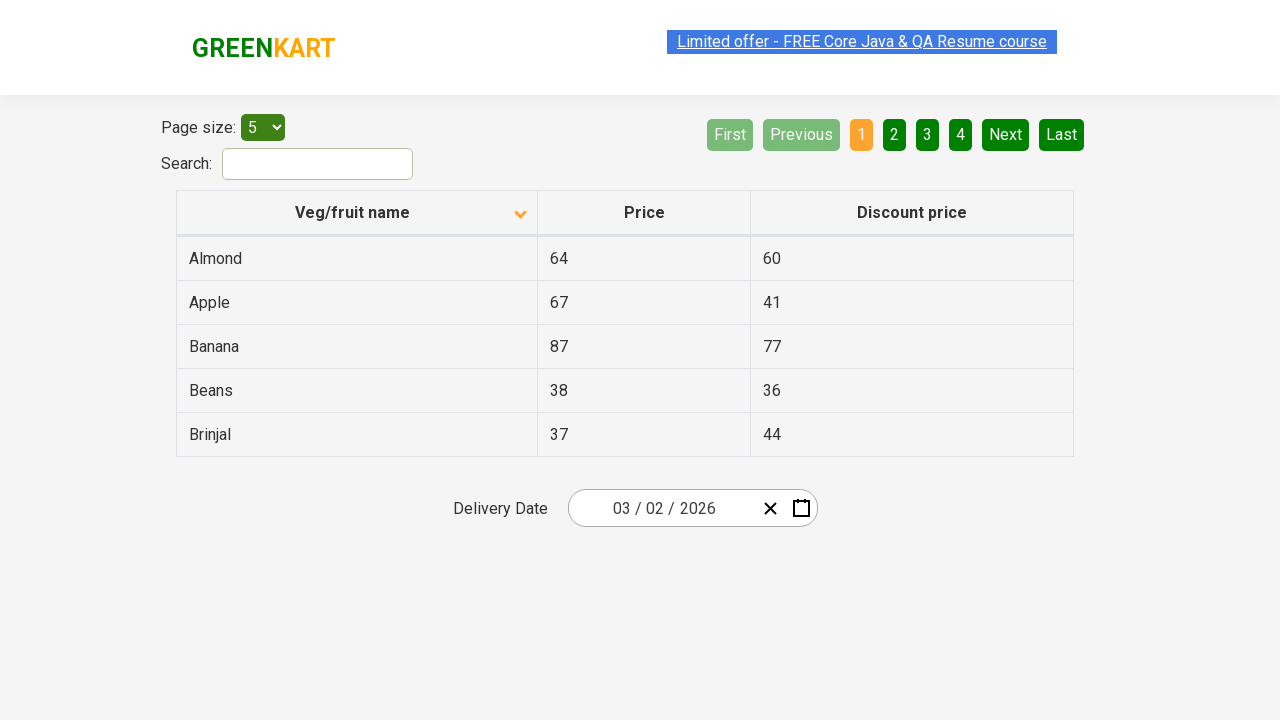

Web table updated after sorting
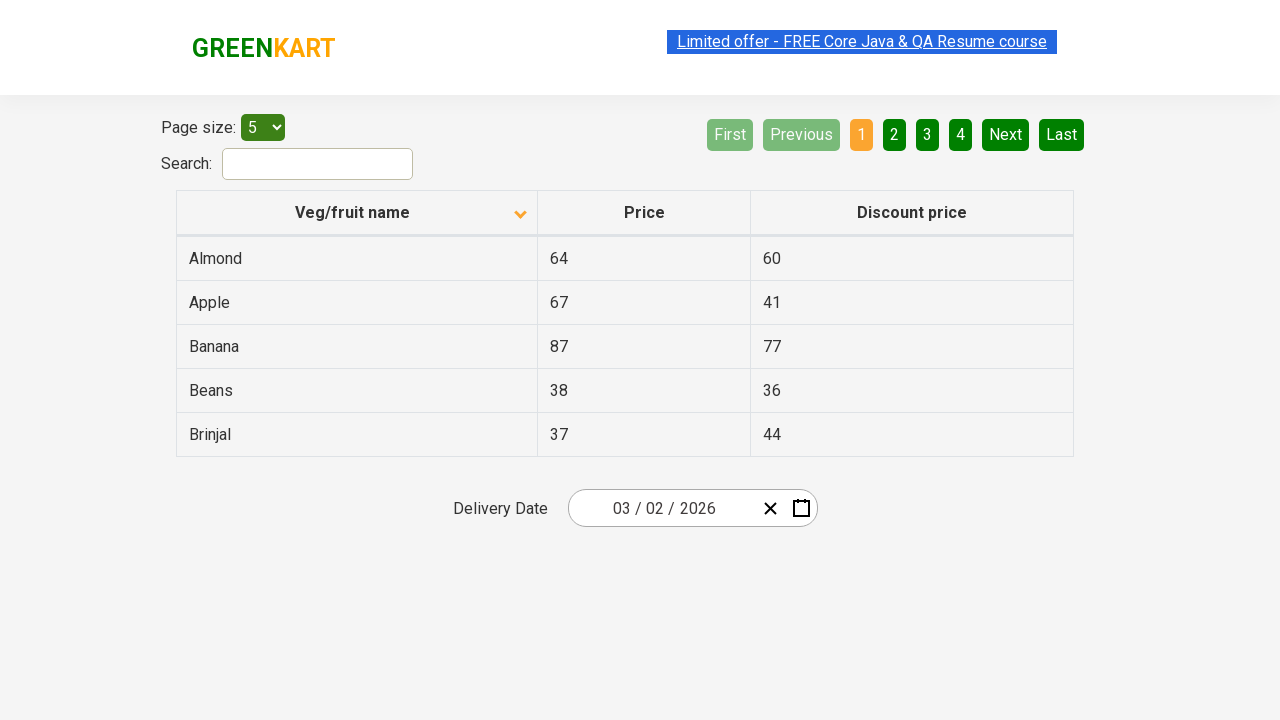

Extracted 5 vegetable/fruit names from sorted column
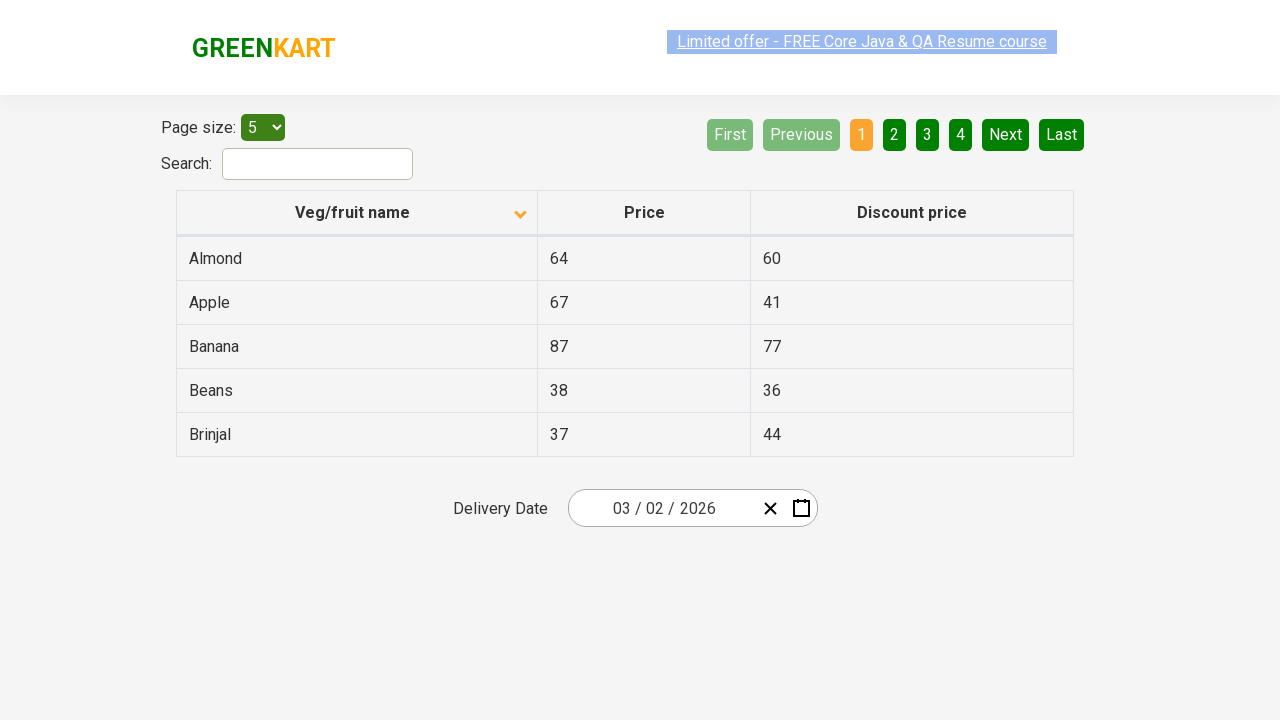

Sorted extracted vegetable/fruit names using Python's sort function
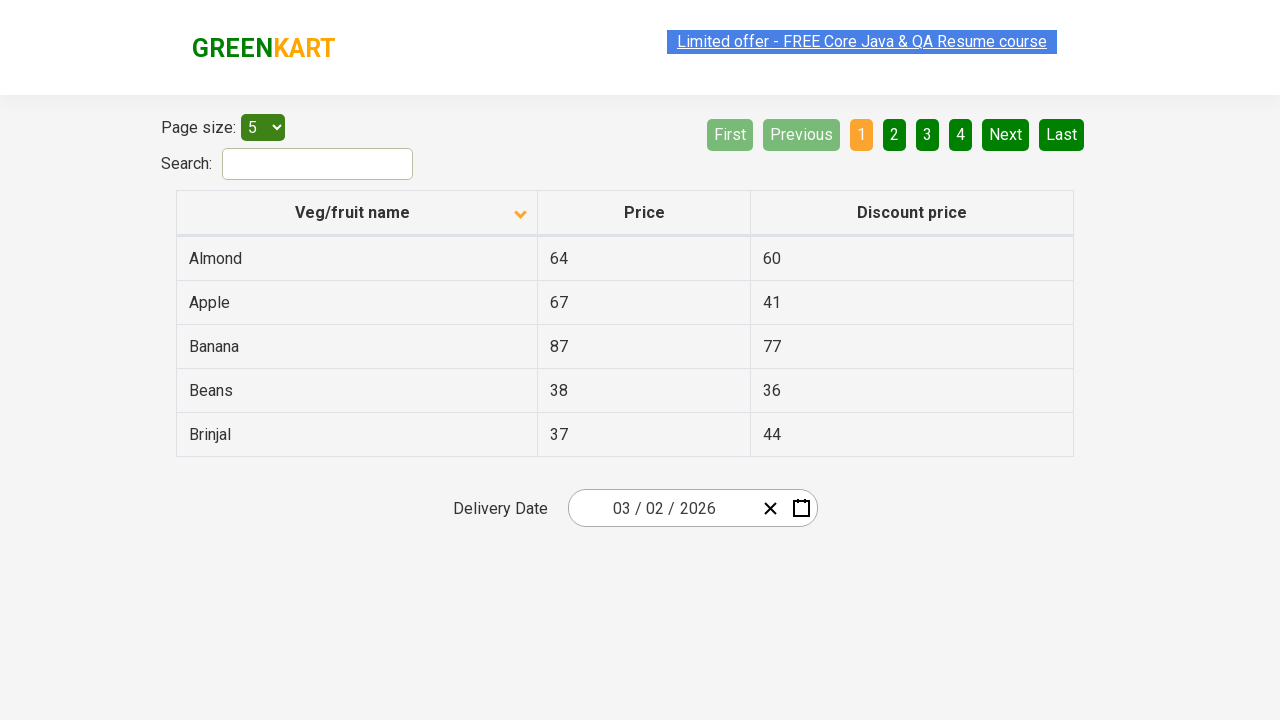

Verified that browser-sorted list matches Python-sorted list
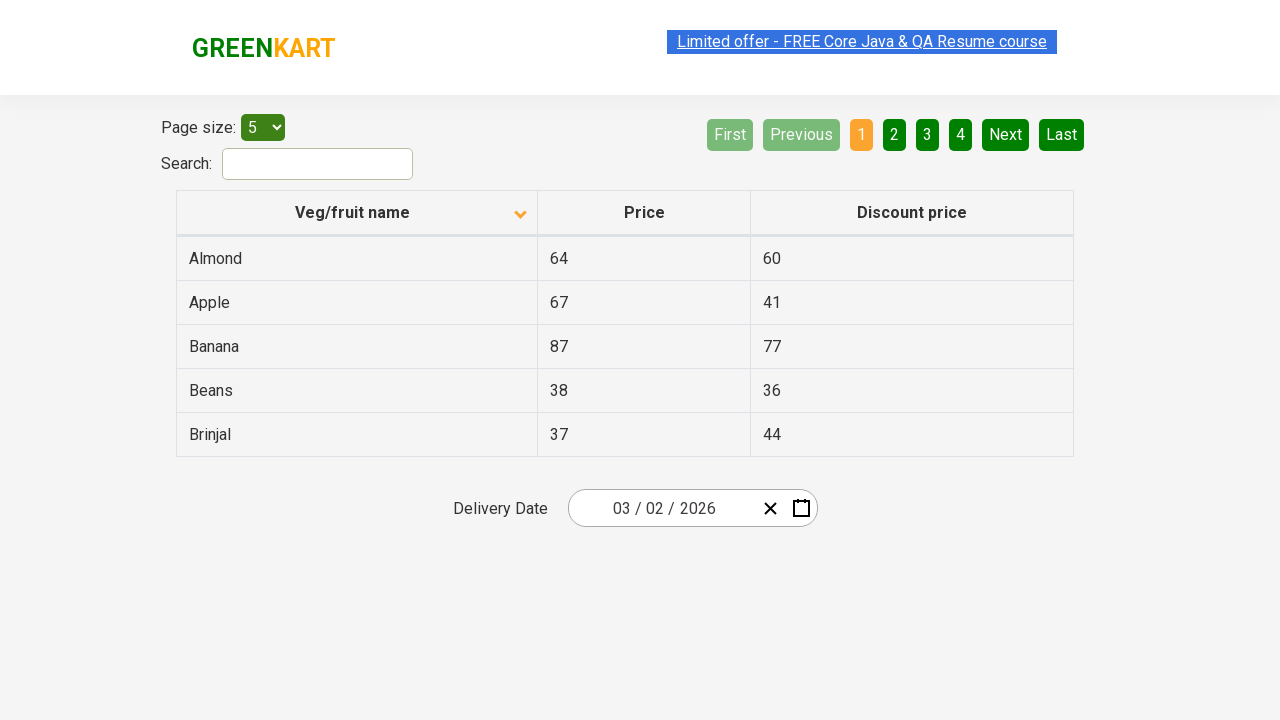

Closed the child window
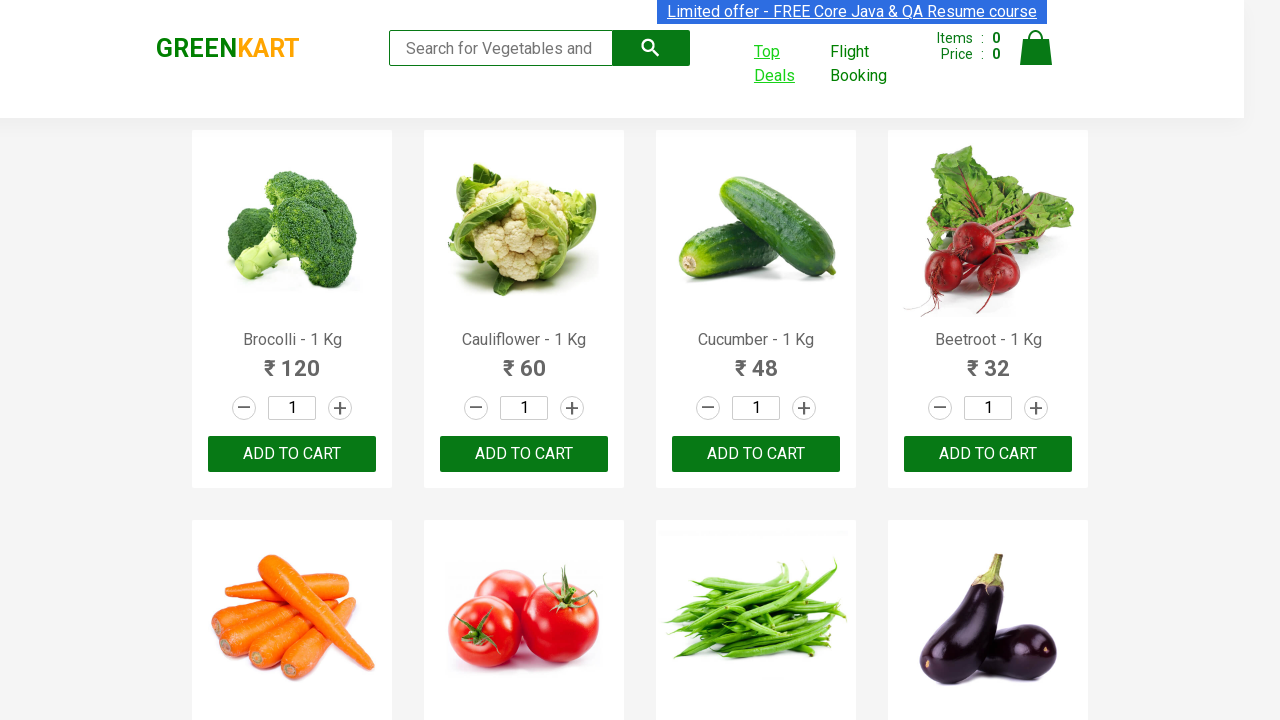

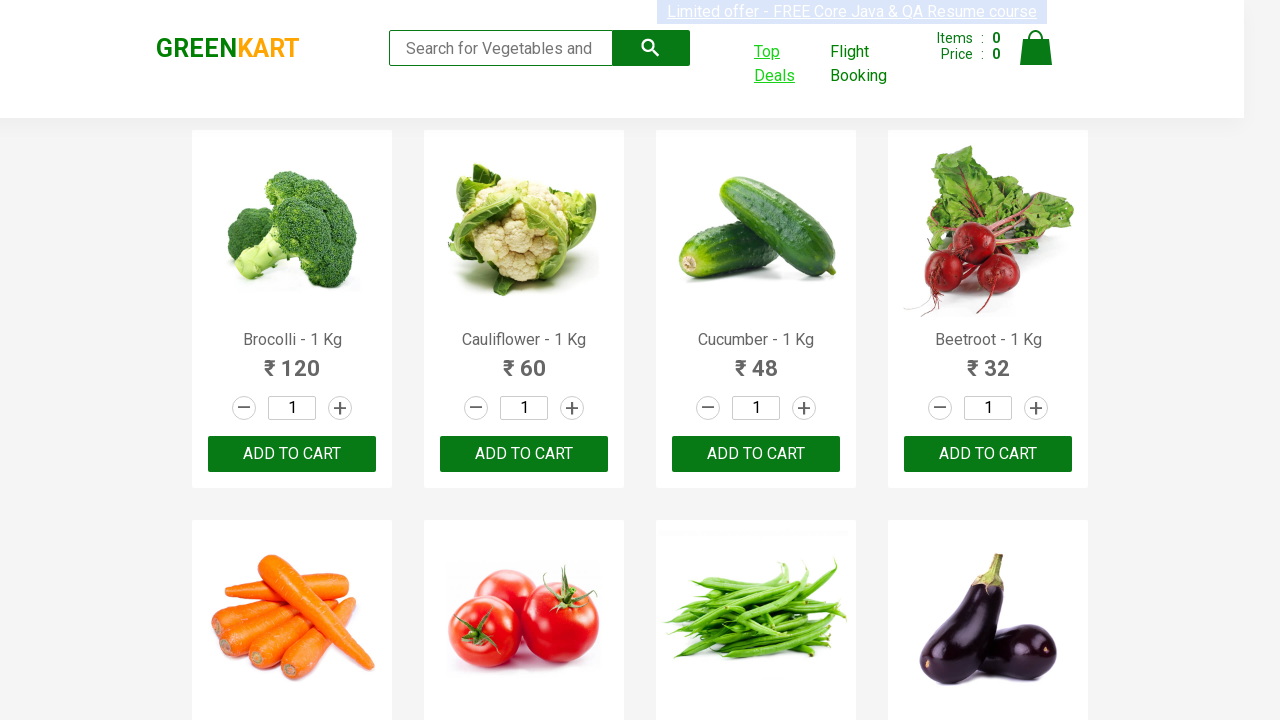